Tests checkbox functionality by verifying initial unchecked state, clicking all three checkboxes to check them, verifying they are checked, then clicking again to uncheck them.

Starting URL: https://formy-project.herokuapp.com/checkbox

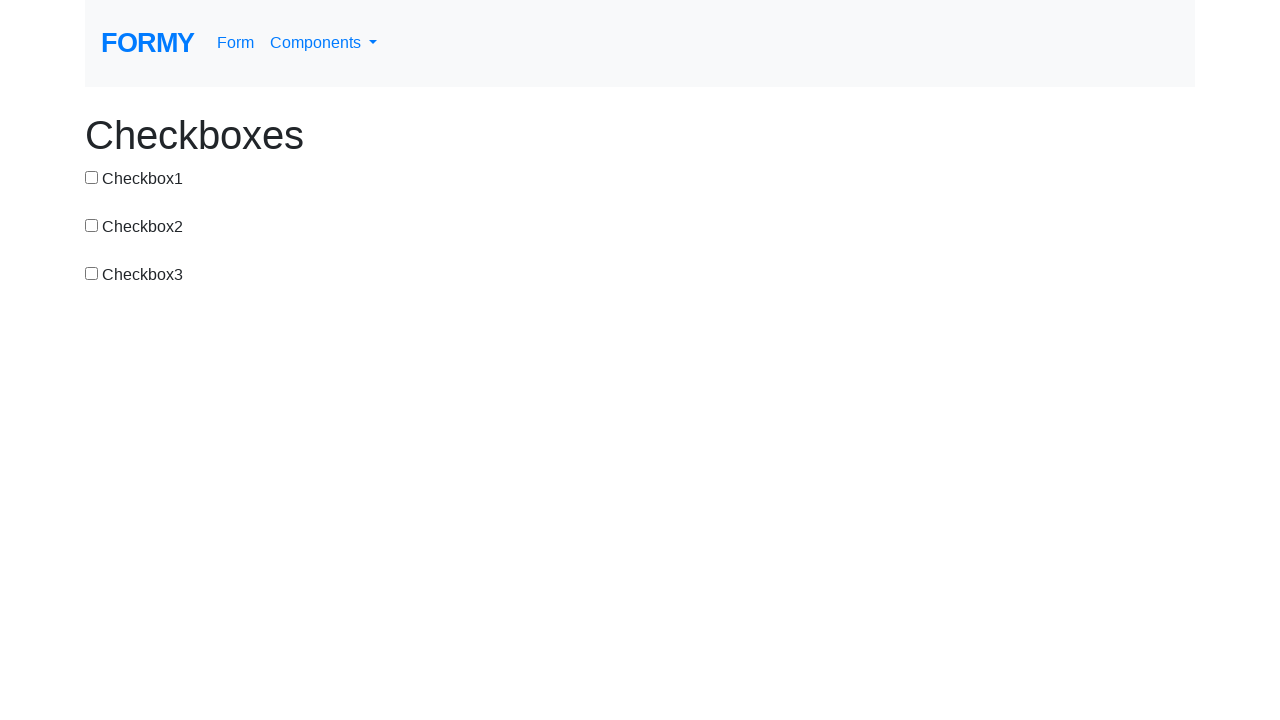

Verified page header is 'Checkboxes'
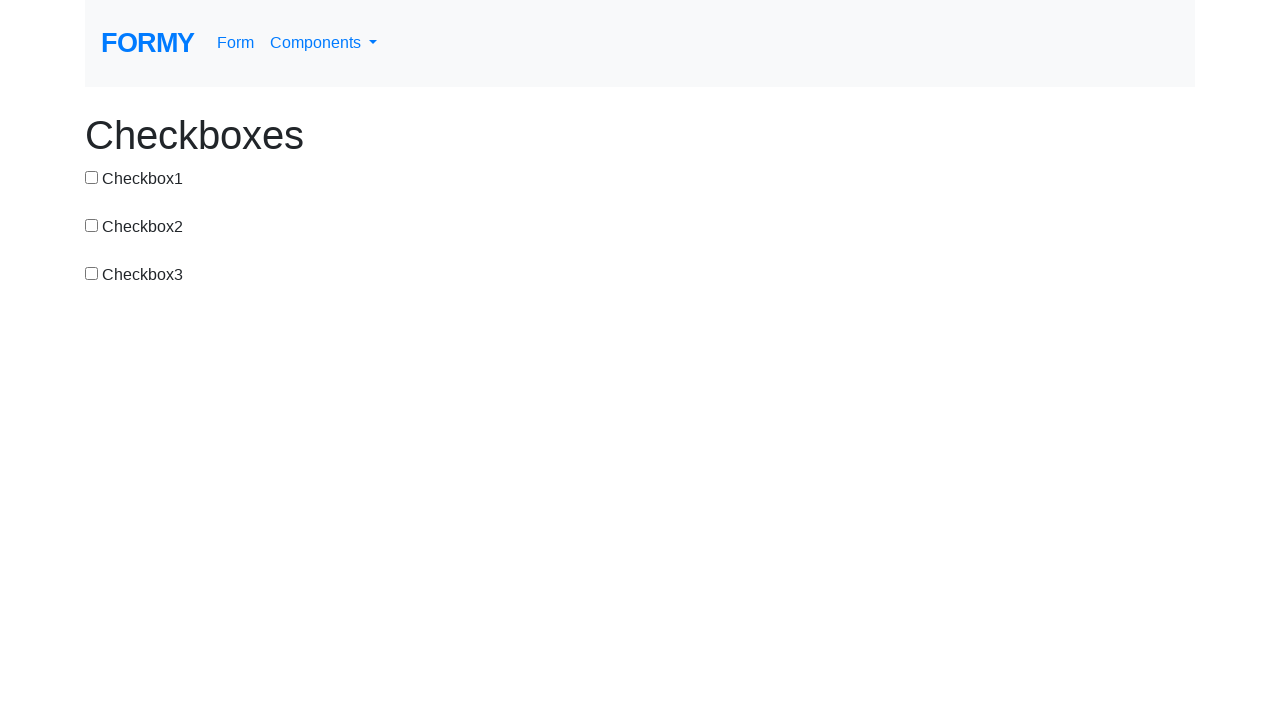

Verified checkbox 1 is initially unchecked
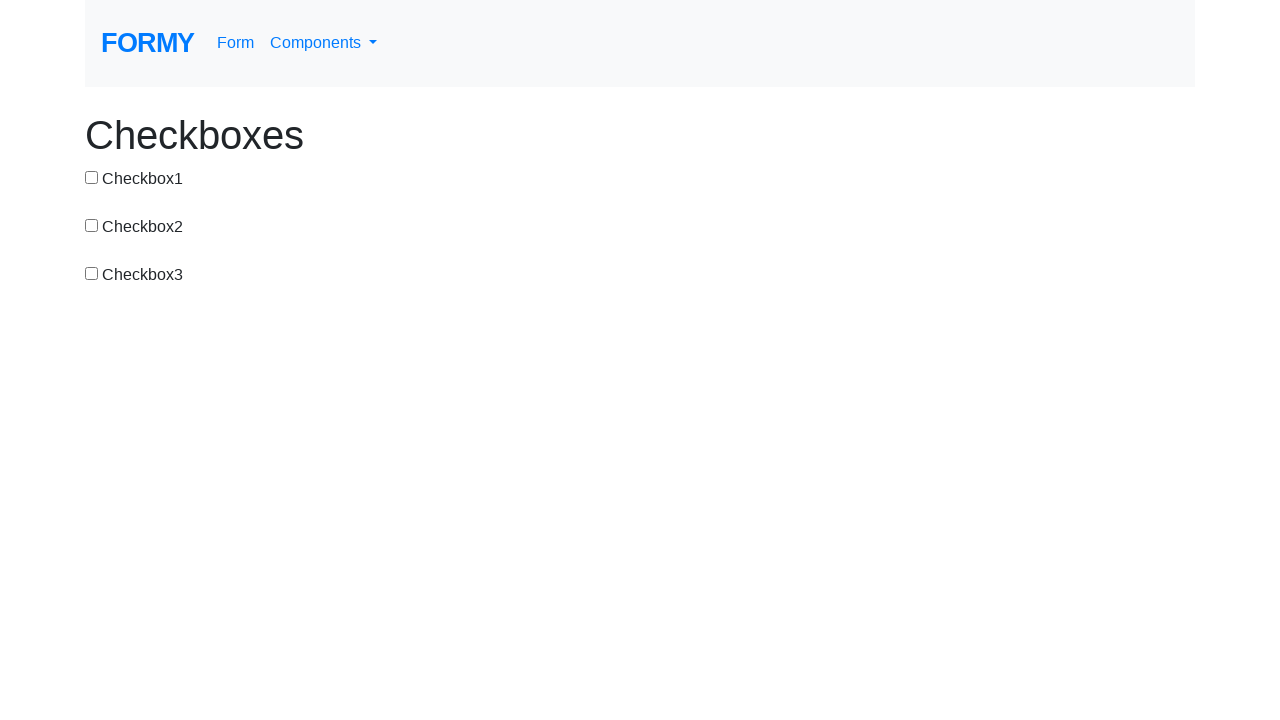

Verified checkbox 2 is initially unchecked
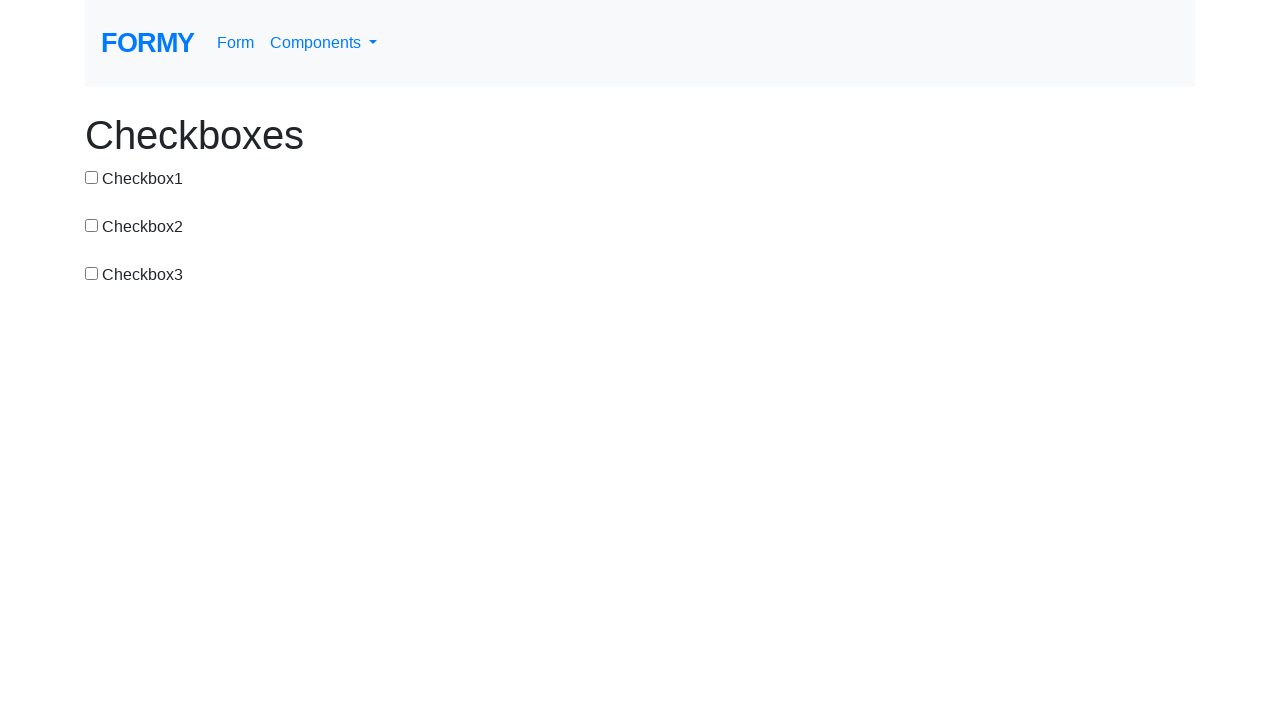

Verified checkbox 3 is initially unchecked
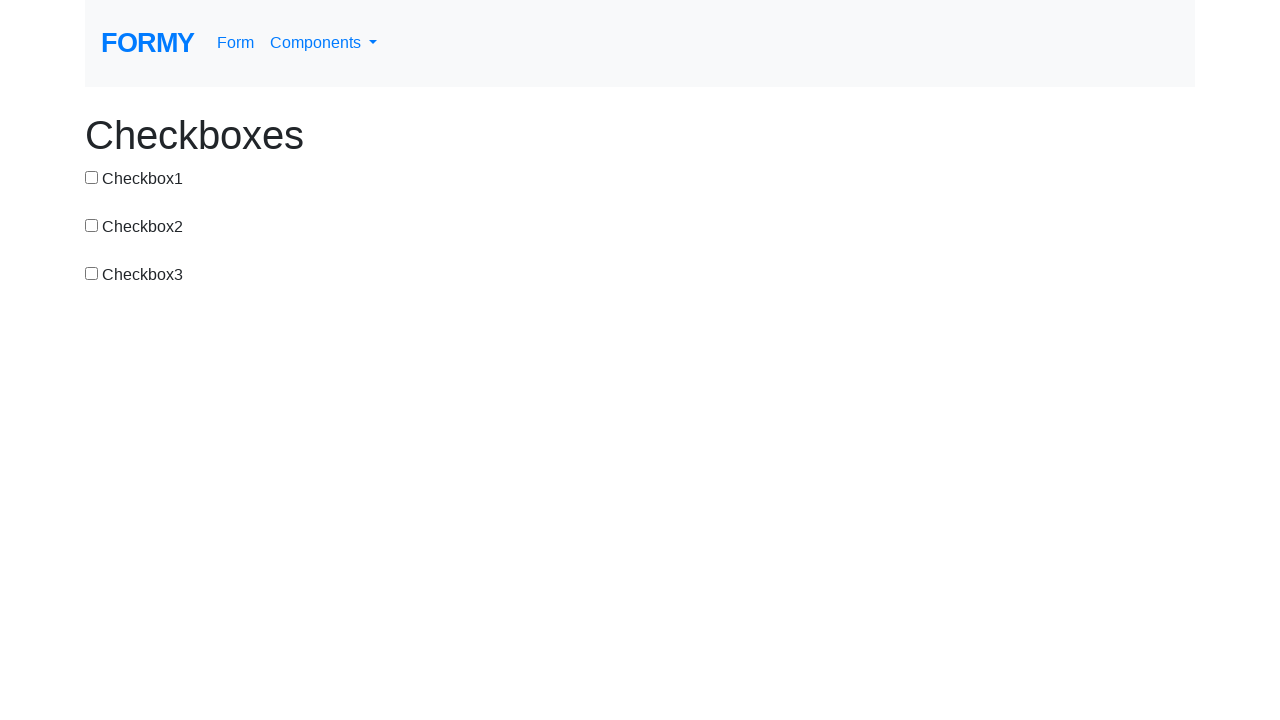

Clicked checkbox 1 to check it at (92, 177) on #checkbox-1
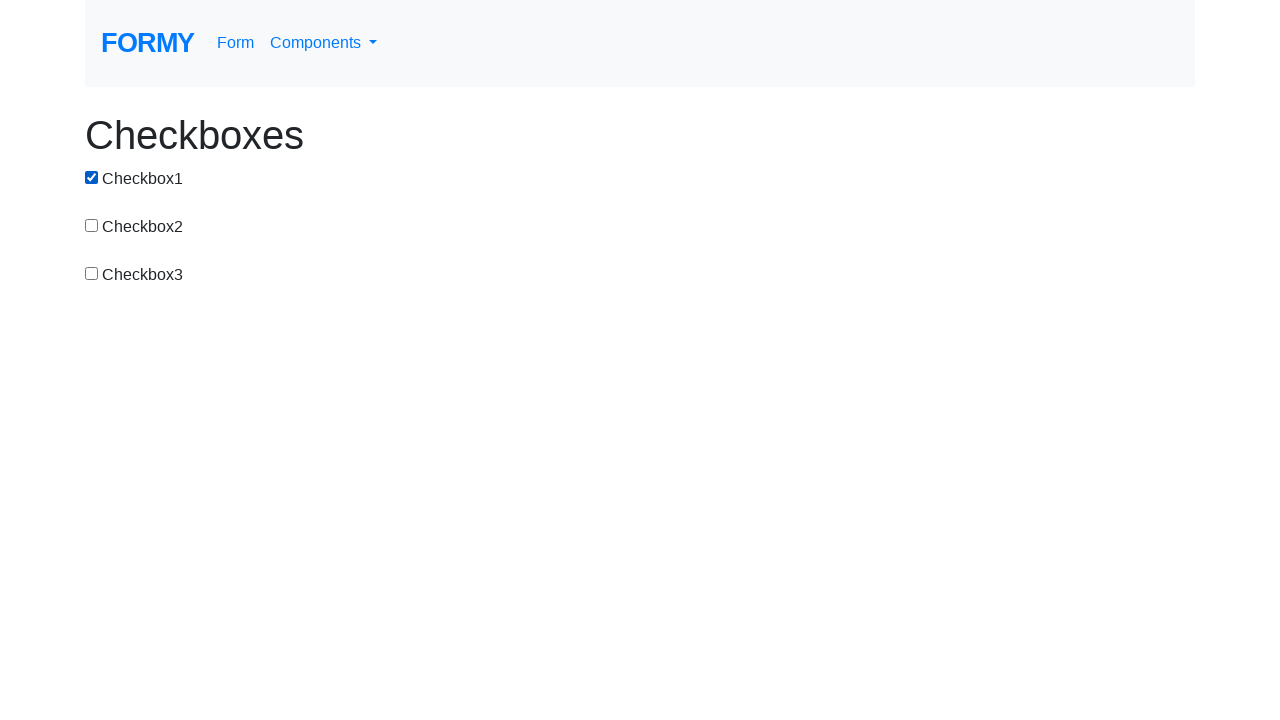

Clicked checkbox 2 to check it at (92, 225) on #checkbox-2
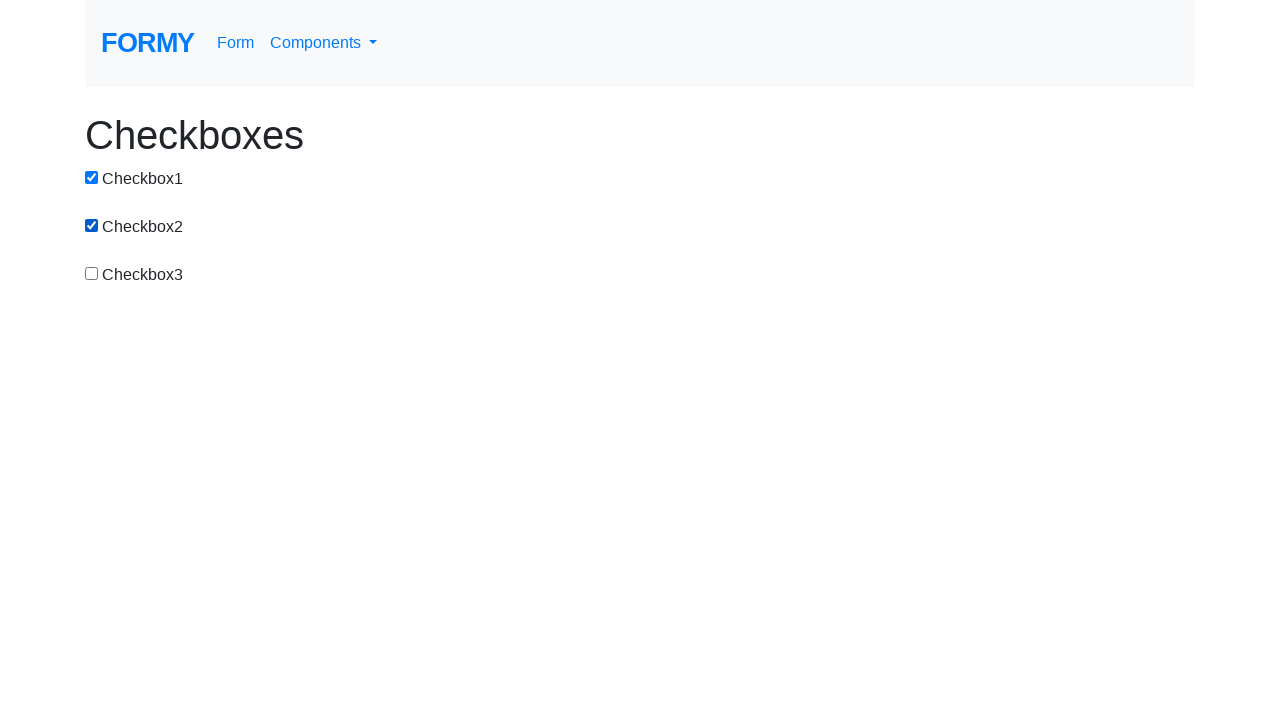

Clicked checkbox 3 to check it at (92, 273) on #checkbox-3
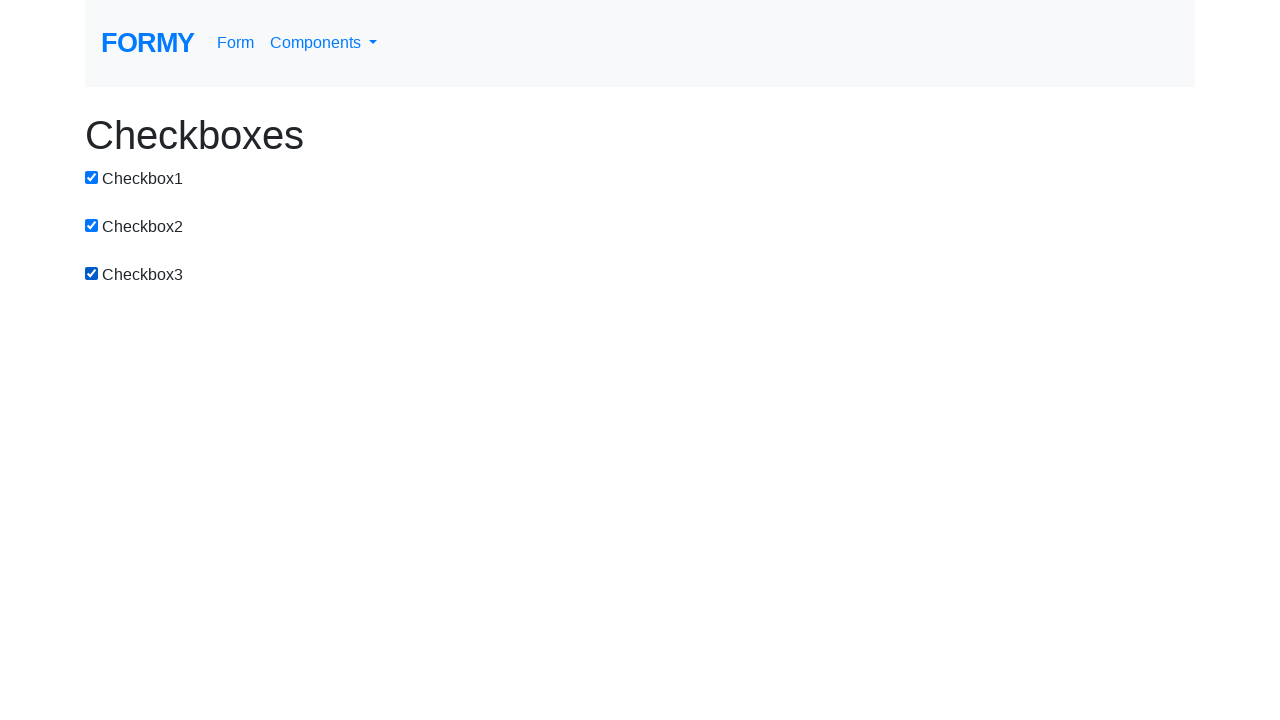

Verified checkbox 1 is now checked
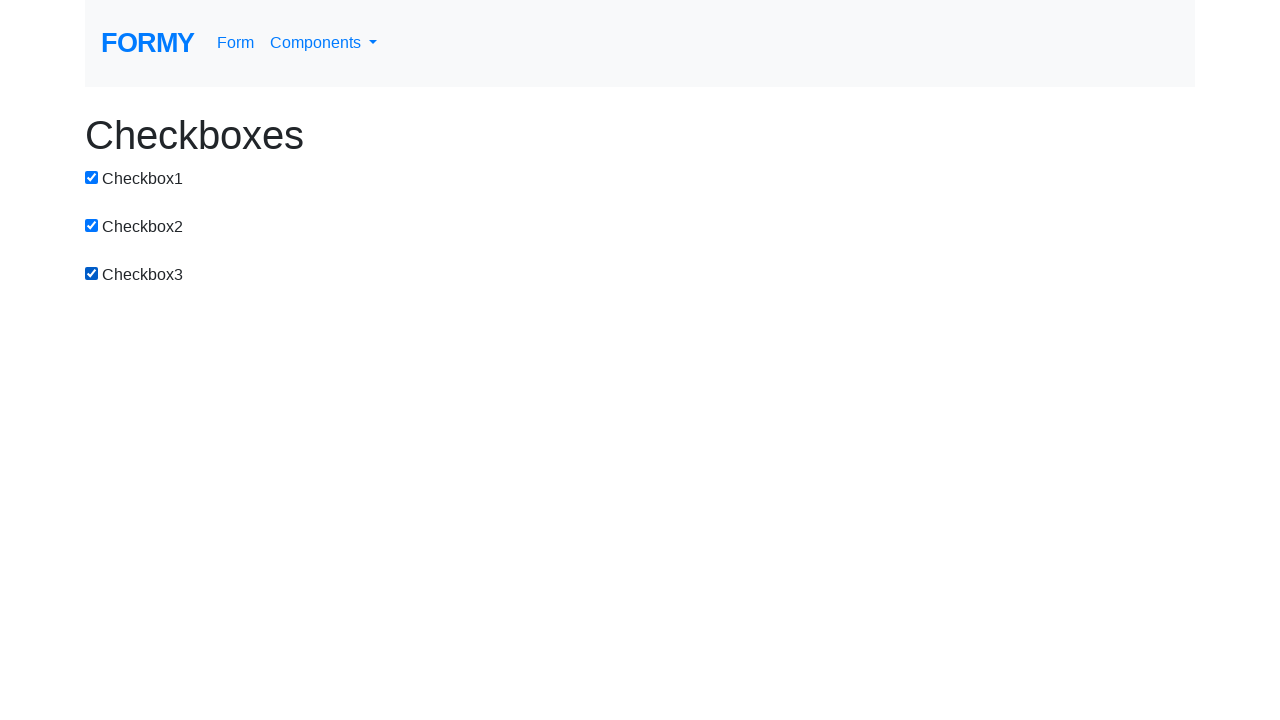

Verified checkbox 2 is now checked
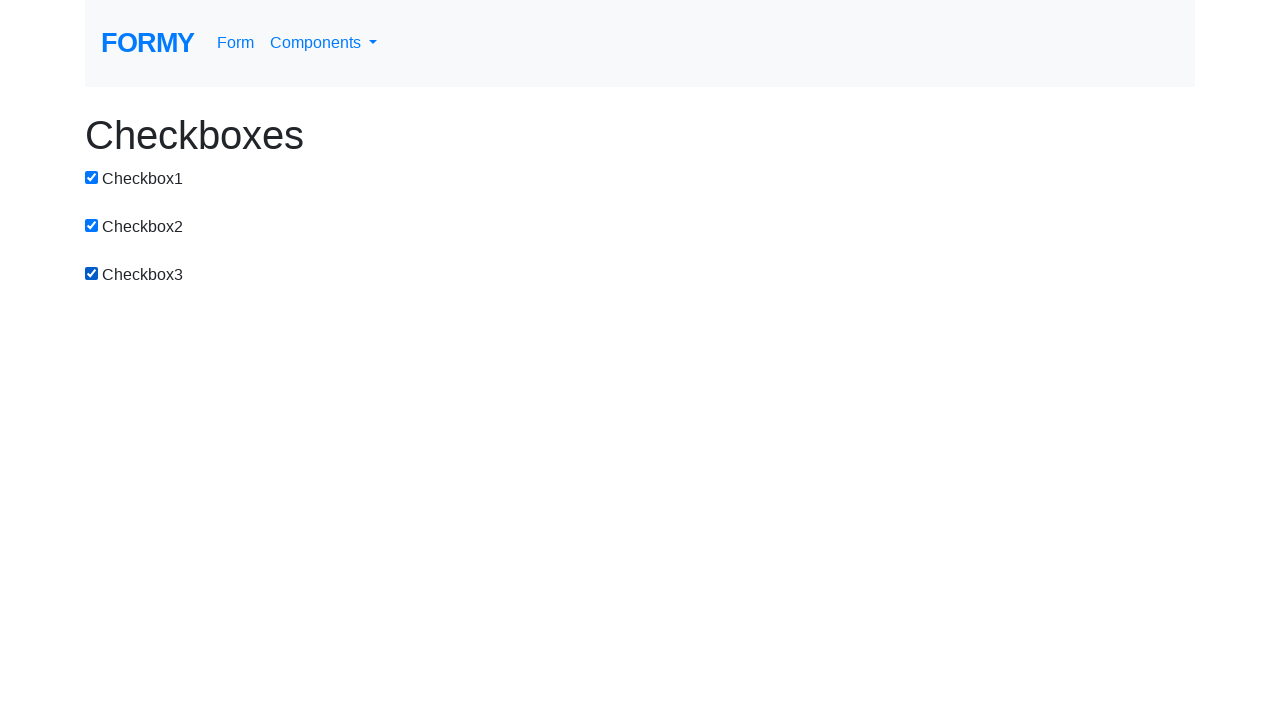

Verified checkbox 3 is now checked
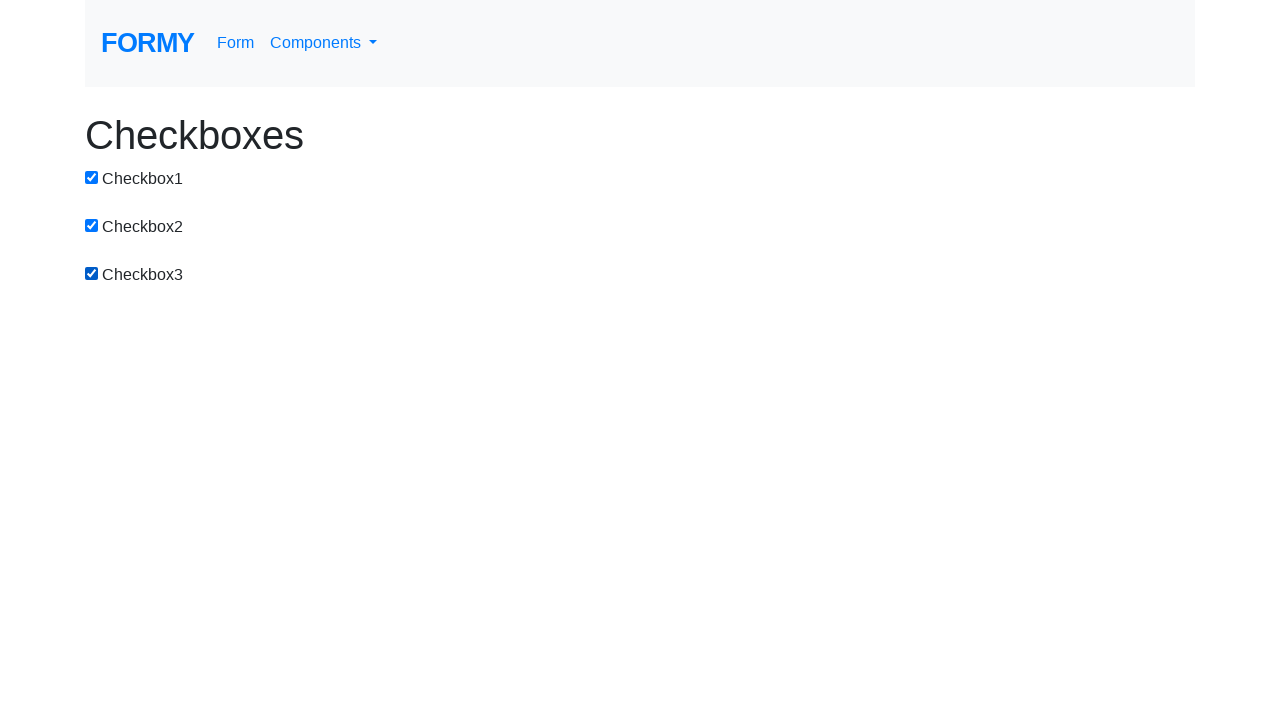

Clicked checkbox 1 to uncheck it at (92, 177) on #checkbox-1
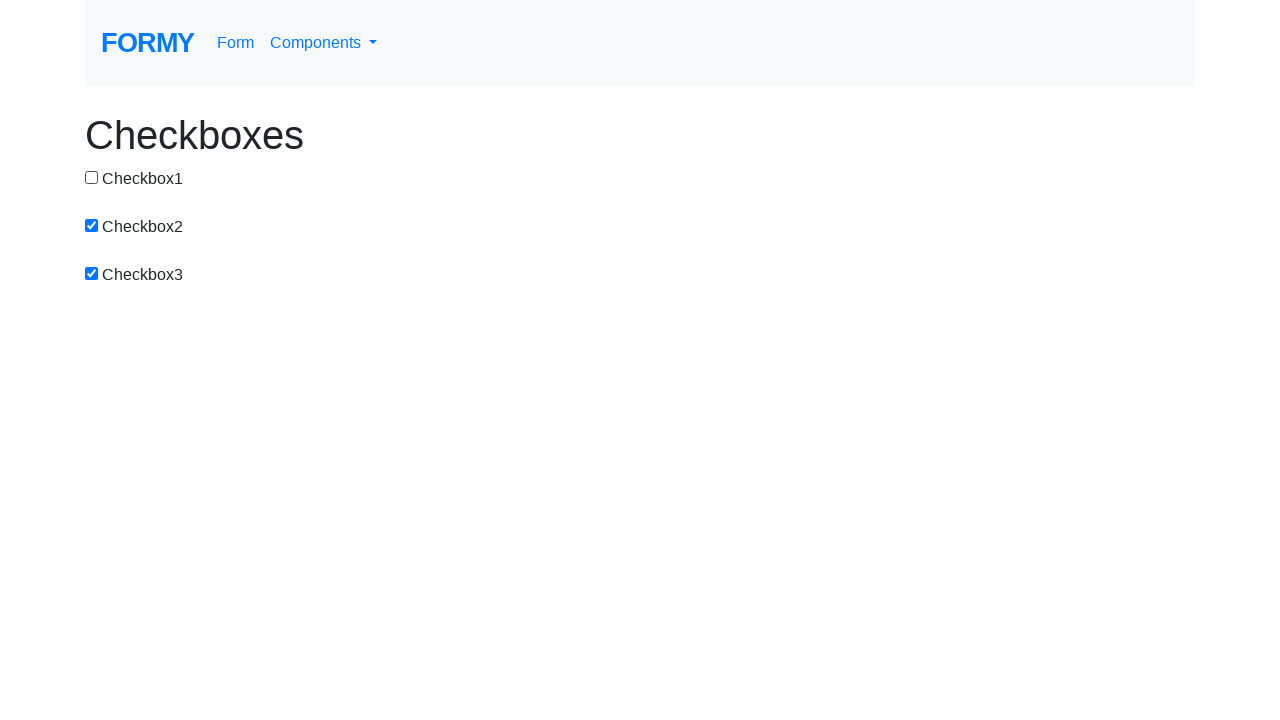

Clicked checkbox 2 to uncheck it at (92, 225) on #checkbox-2
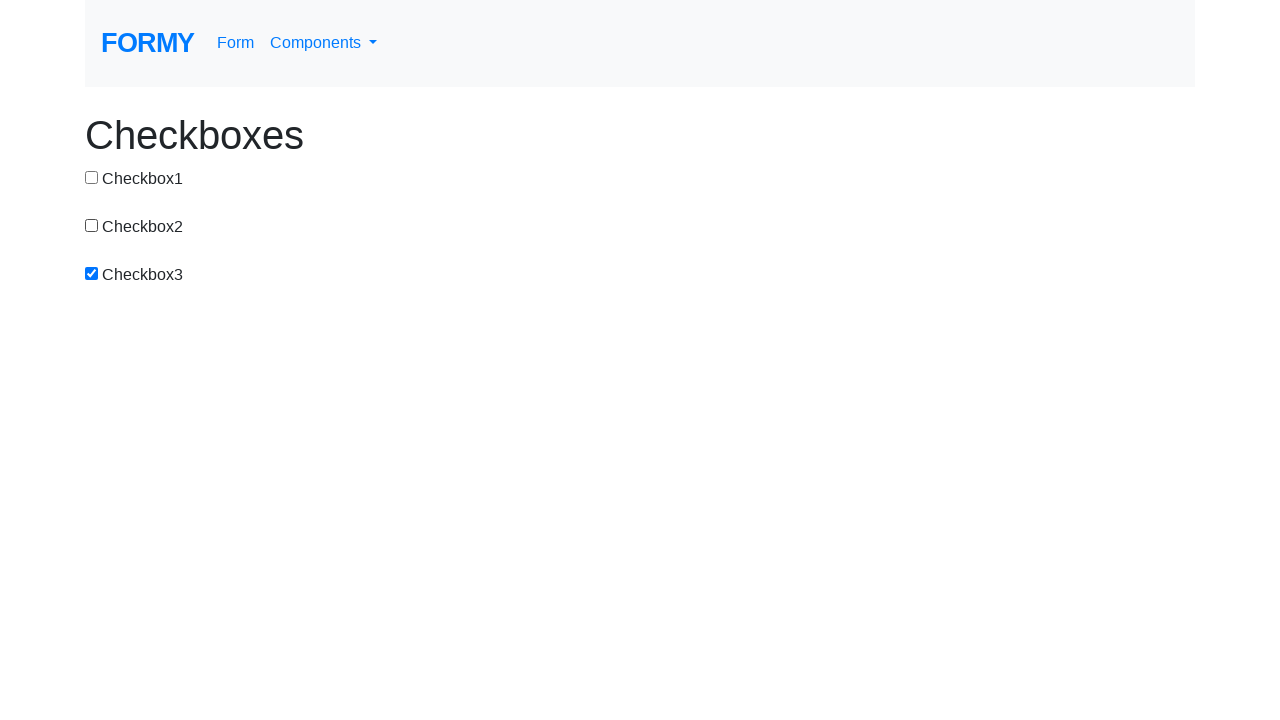

Clicked checkbox 3 to uncheck it at (92, 273) on #checkbox-3
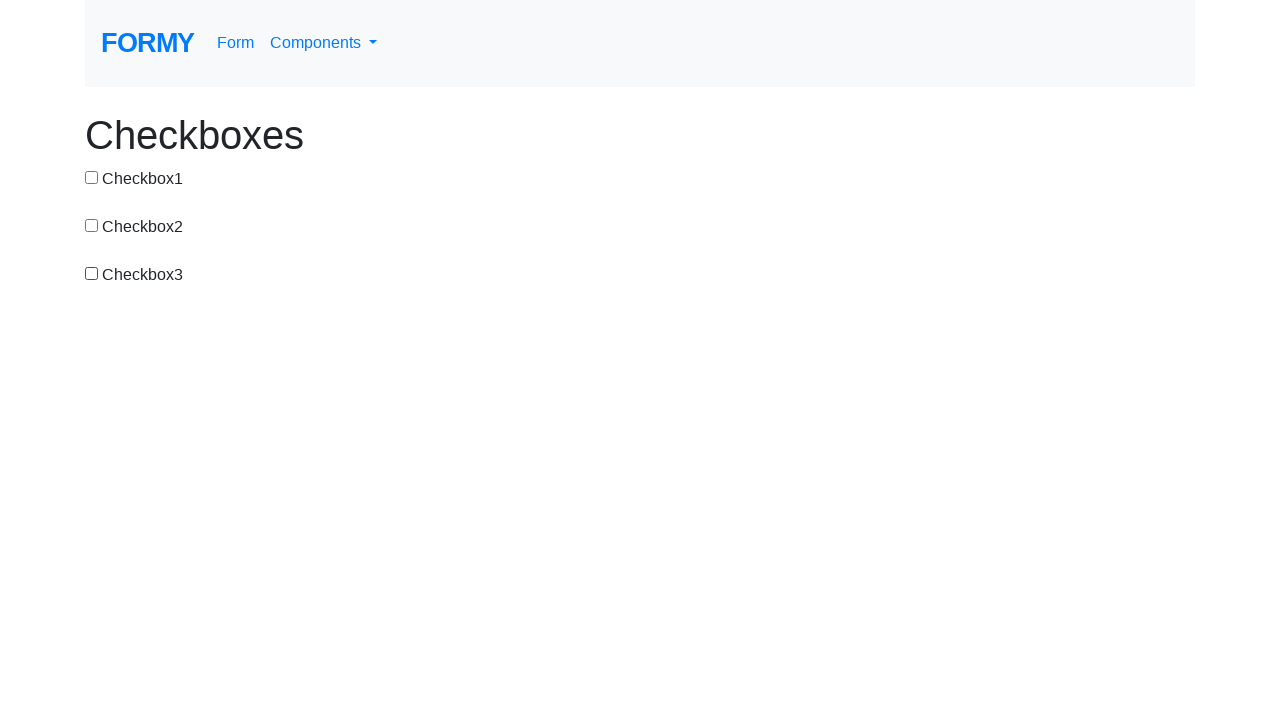

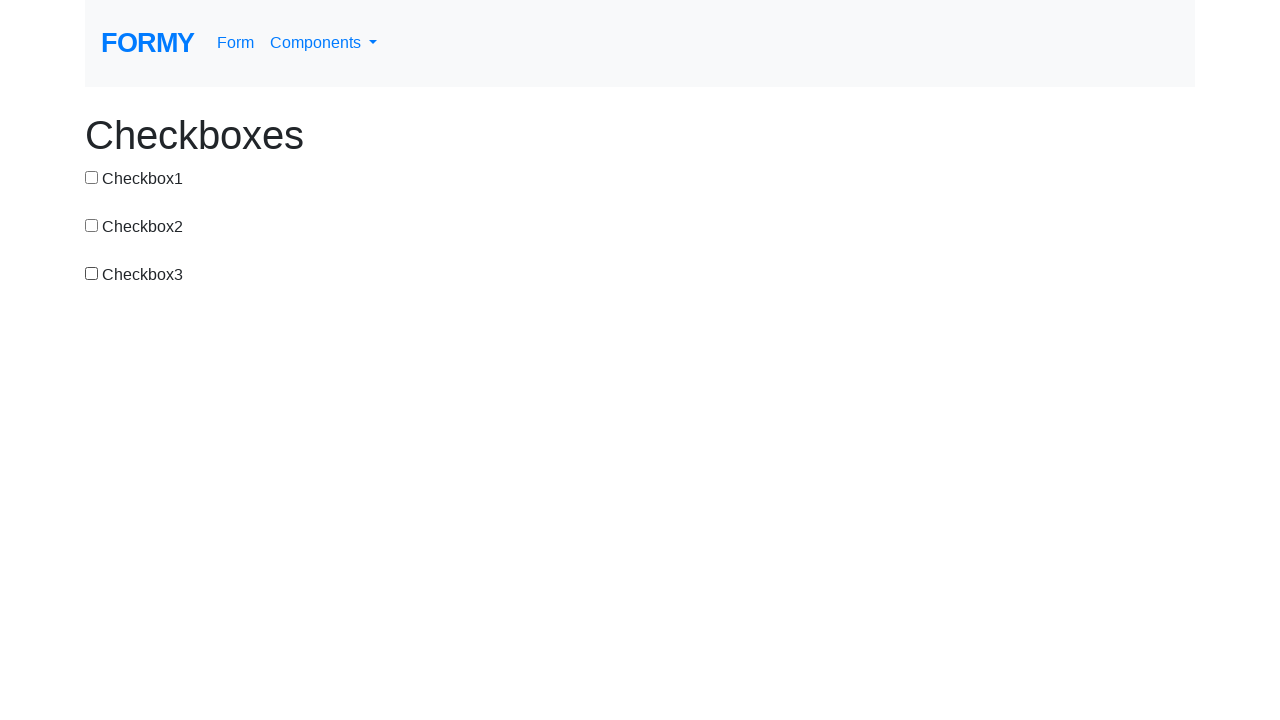